Tests button visibility states by clicking a hide button and verifying various buttons become hidden in different ways

Starting URL: http://uitestingplayground.com/visibility

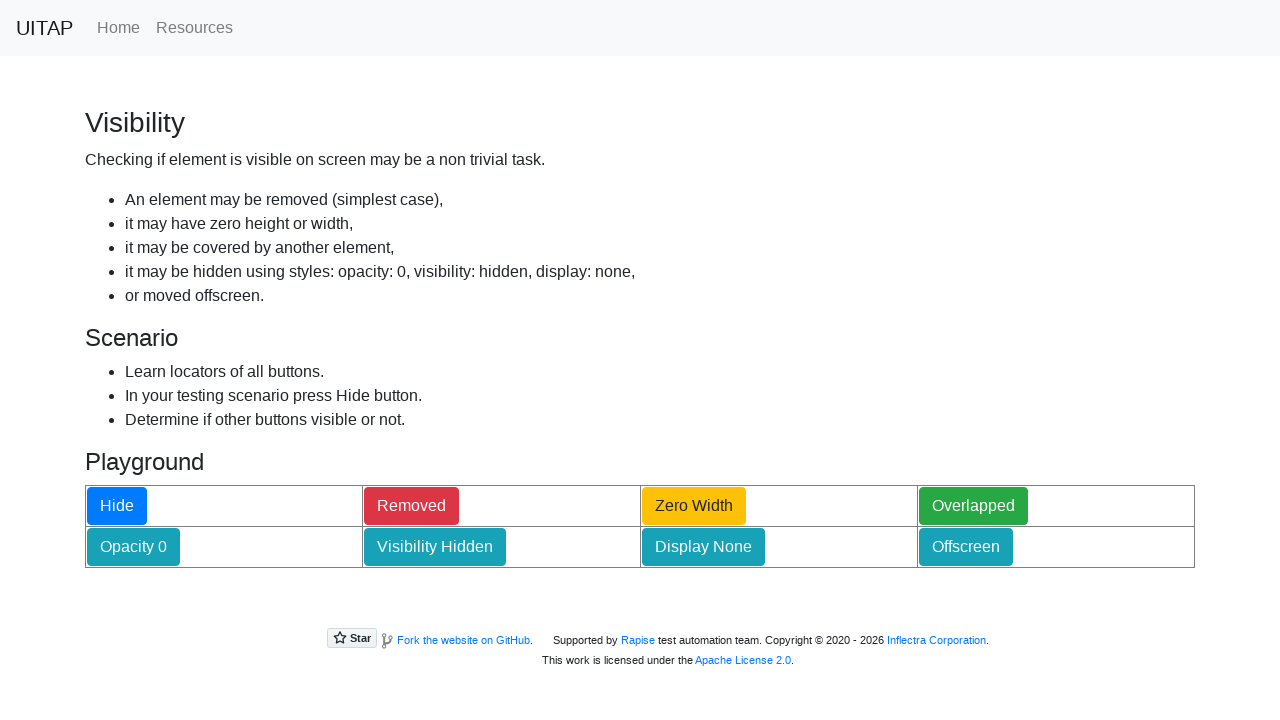

Clicked hide button to trigger visibility changes at (117, 506) on #hideButton
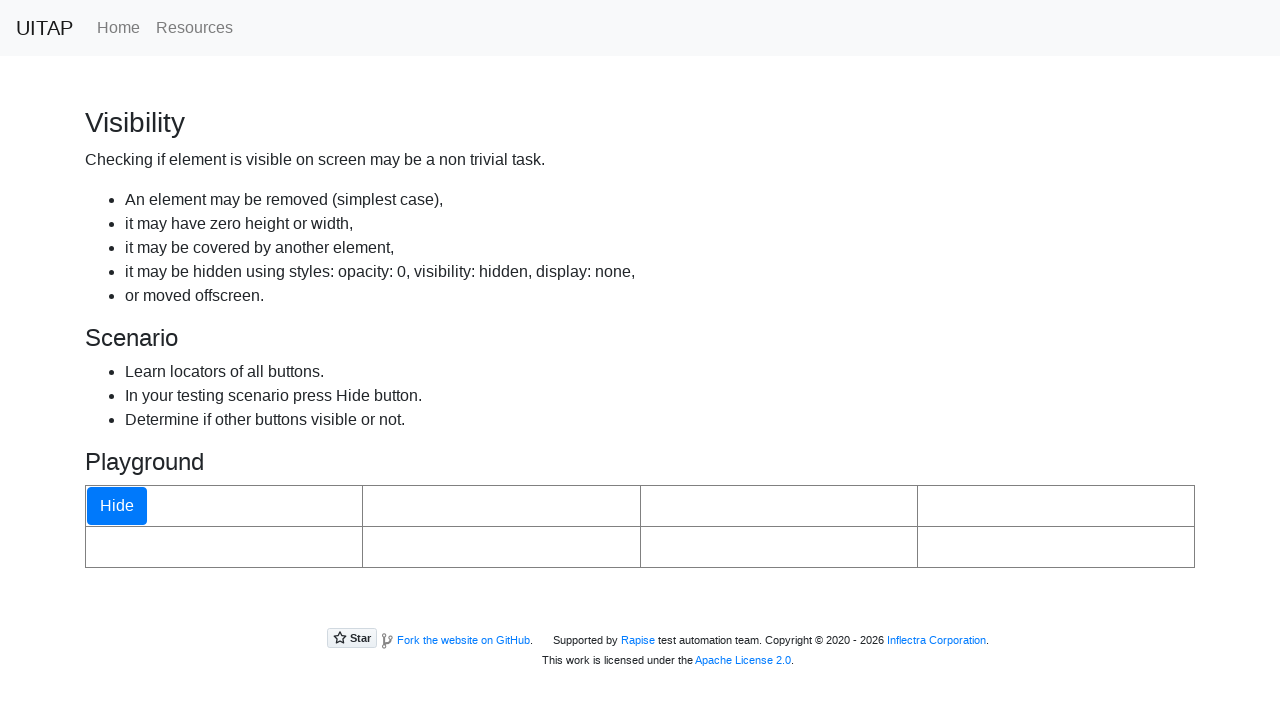

Verified zero width button became hidden
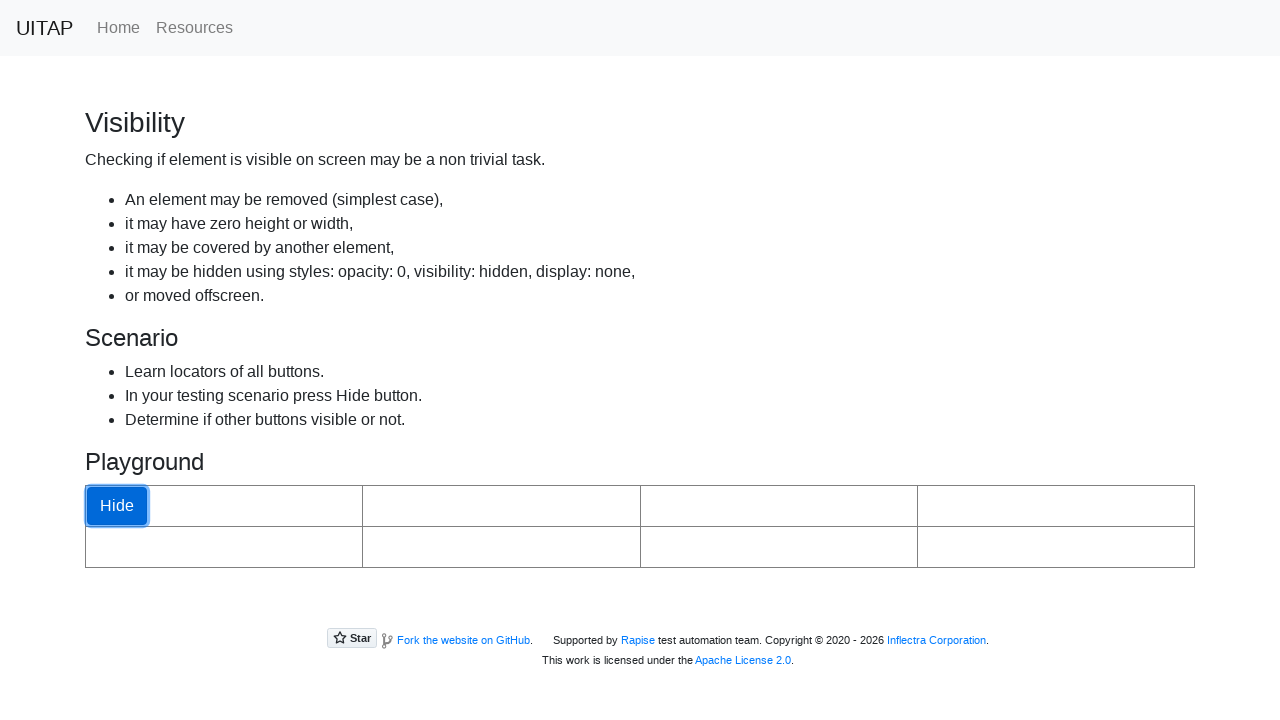

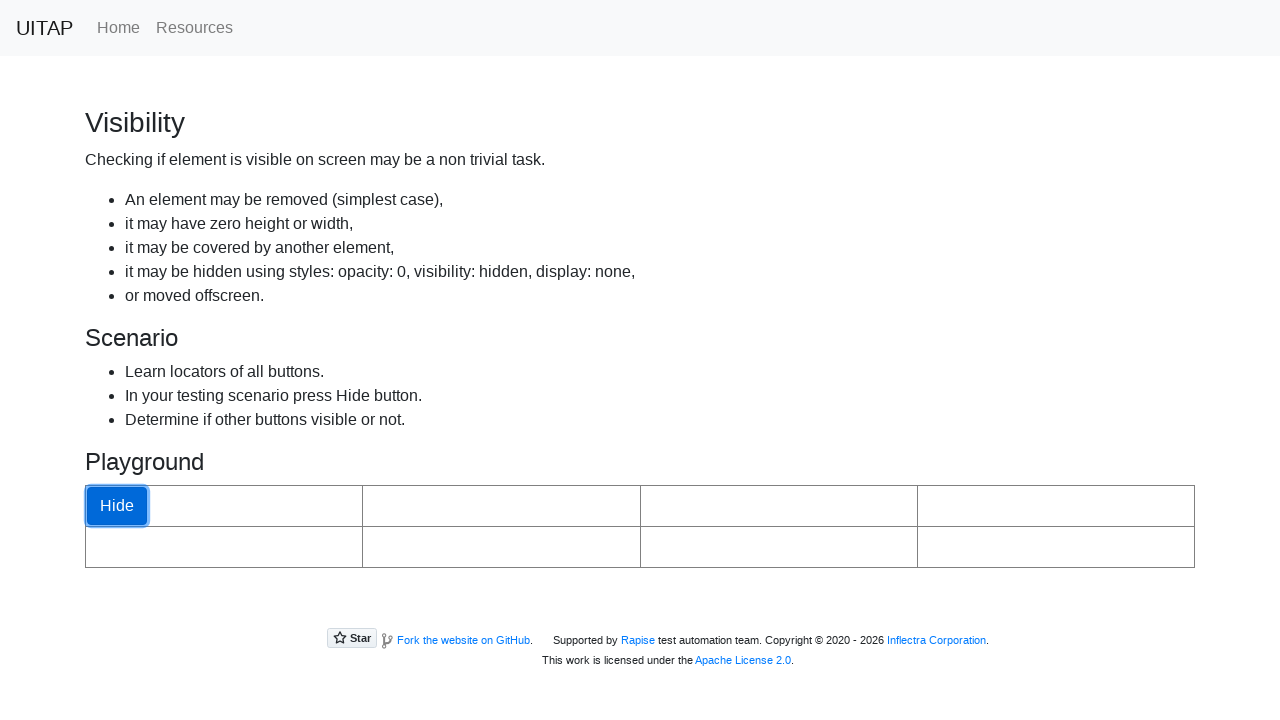